Tests a math challenge form by reading a value from the page, calculating the result using a logarithmic formula, filling in the answer, selecting checkbox and radio options, and submitting the form.

Starting URL: http://suninjuly.github.io/math.html

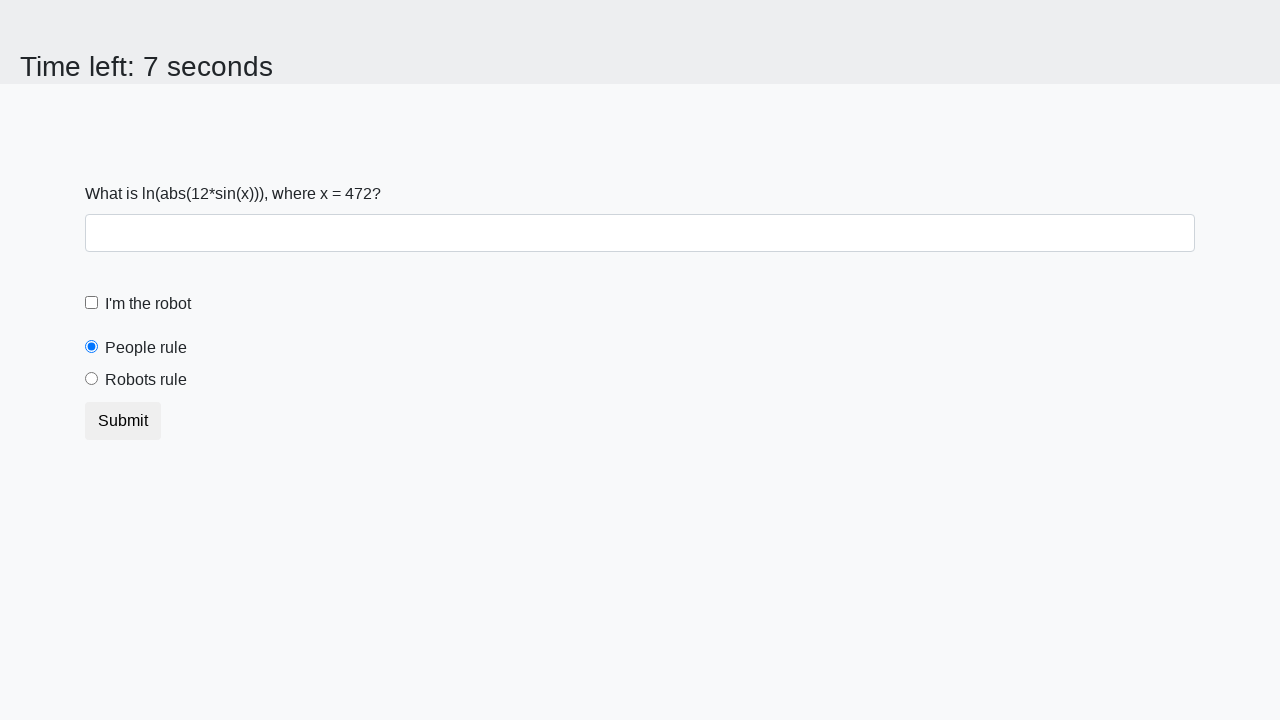

Located and read x value from the page
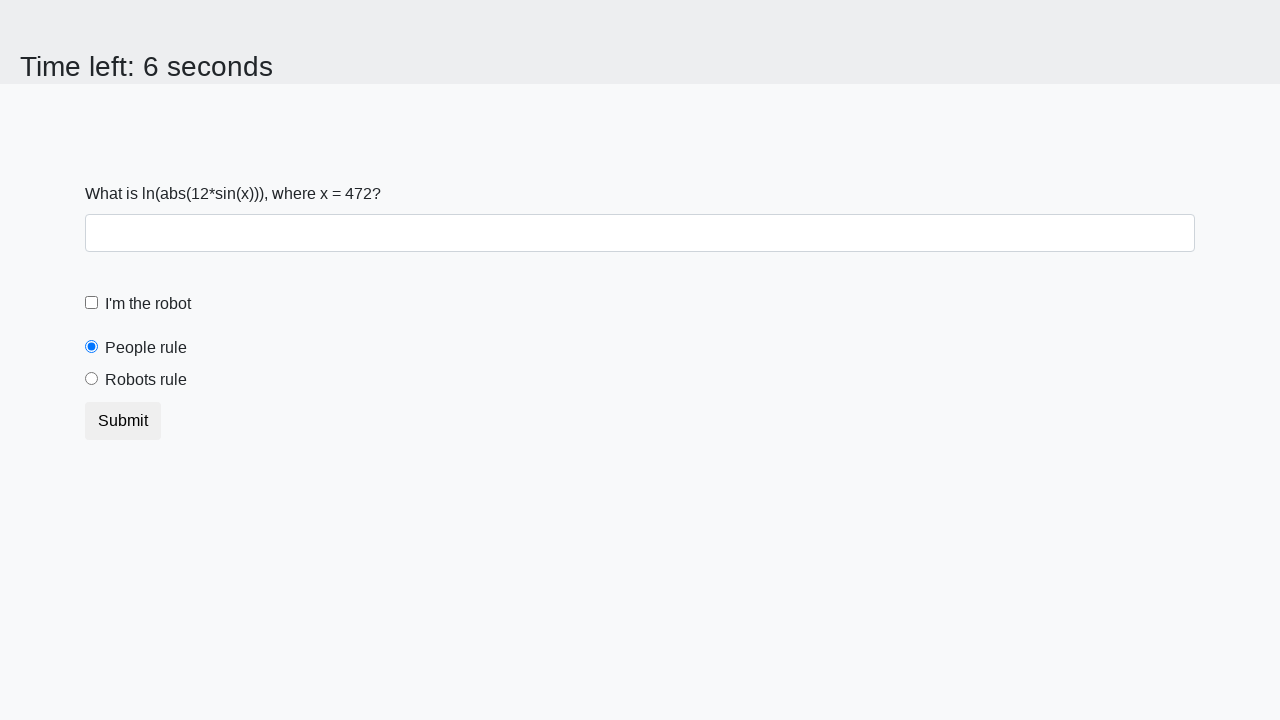

Calculated answer using logarithmic formula: log(abs(12*sin(x)))
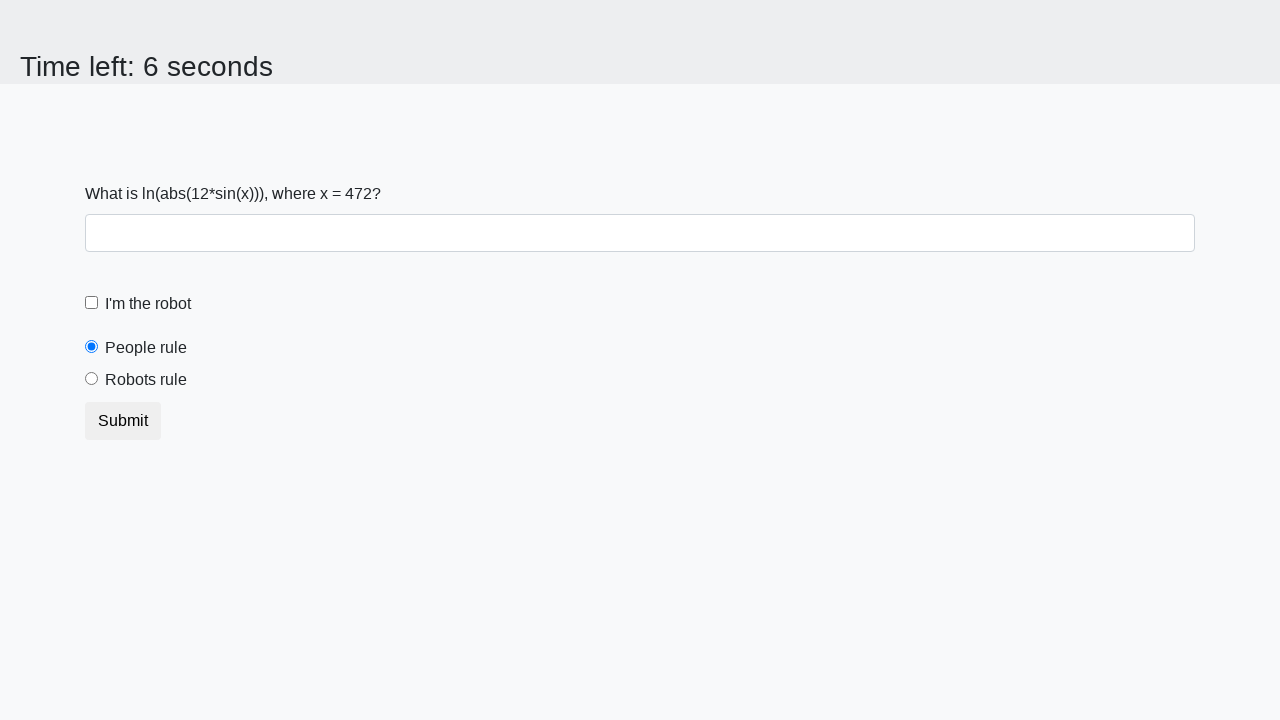

Filled answer field with calculated result on #answer
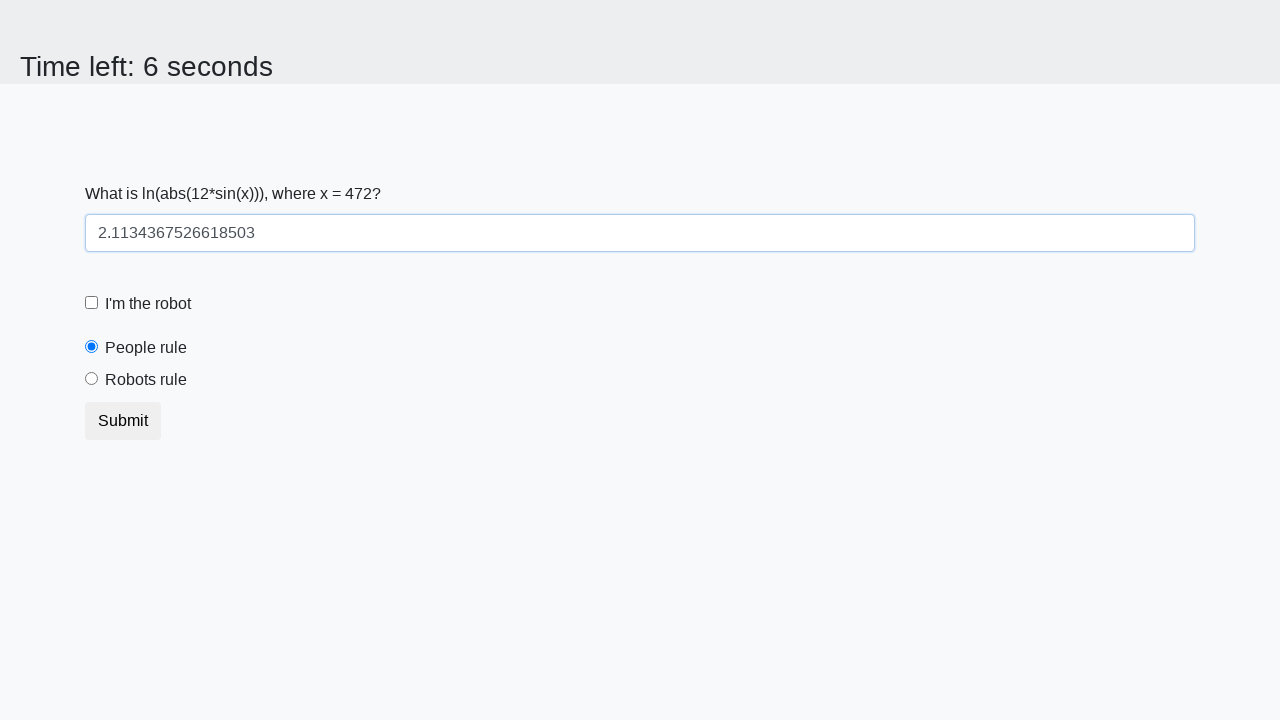

Checked the robot checkbox at (92, 303) on #robotCheckbox
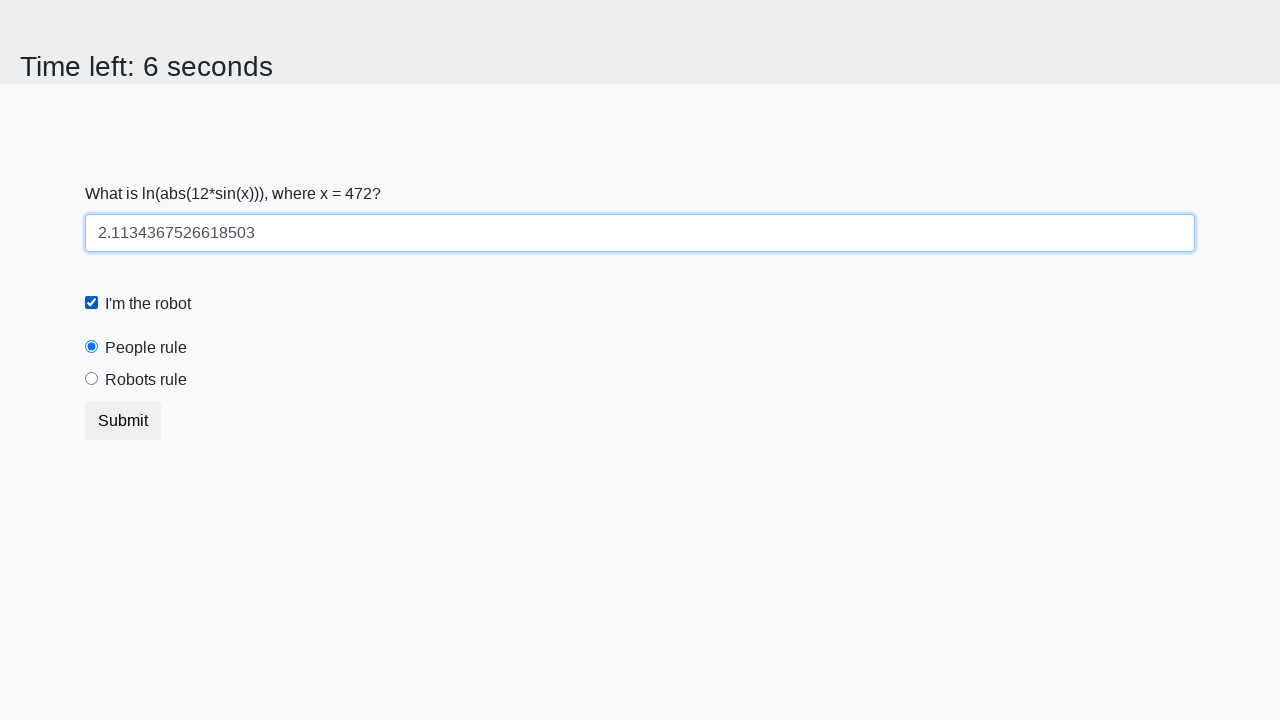

Selected 'Robots rule!' radio button at (146, 380) on [for="robotsRule"]
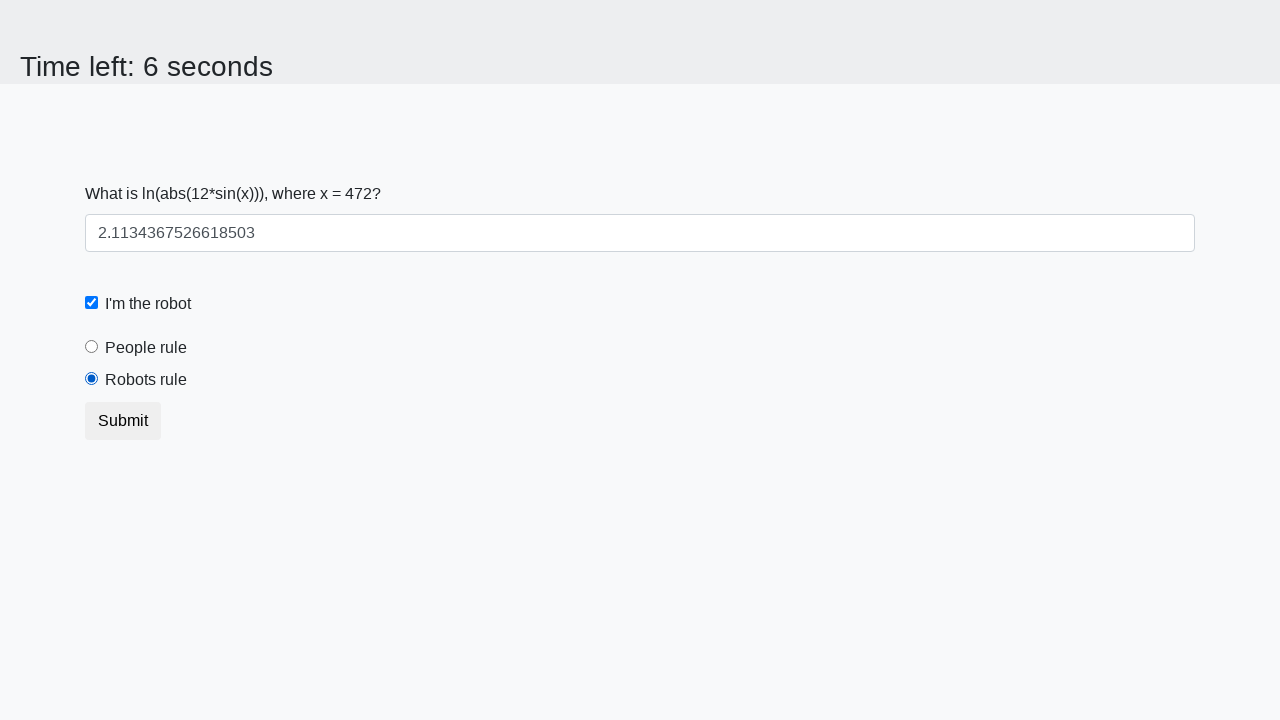

Clicked the Submit button to submit the form at (123, 421) on button
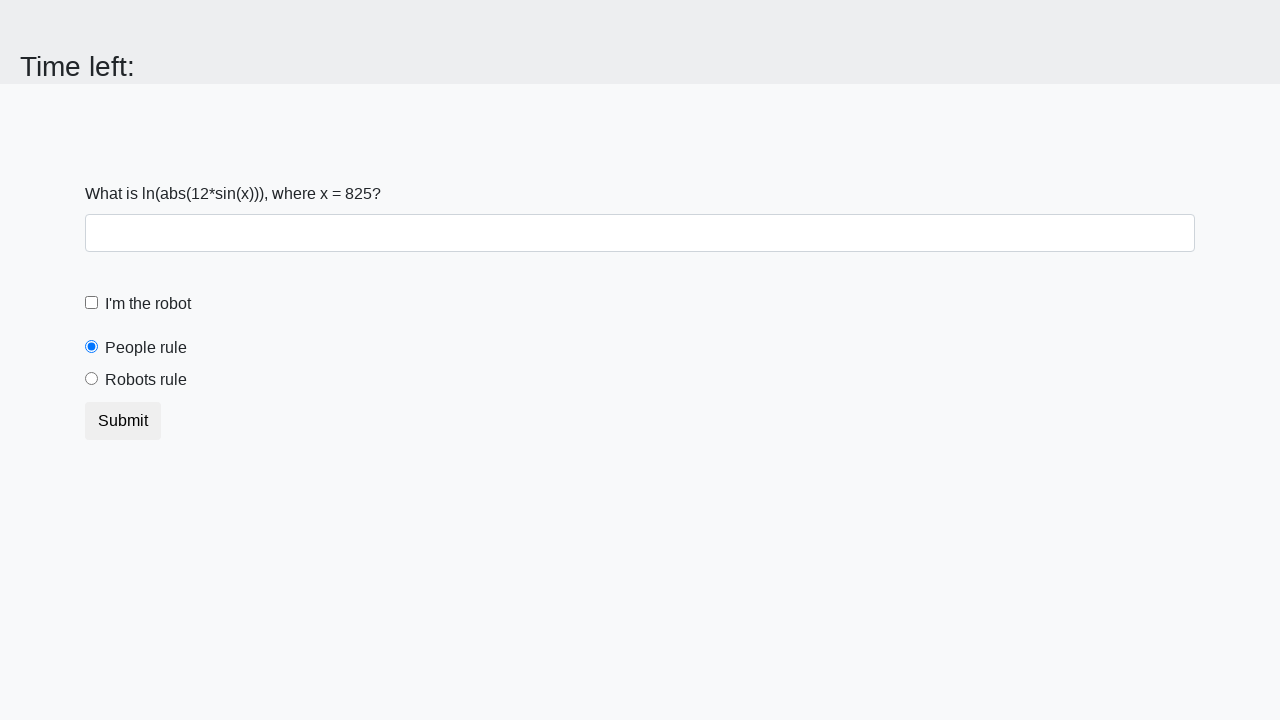

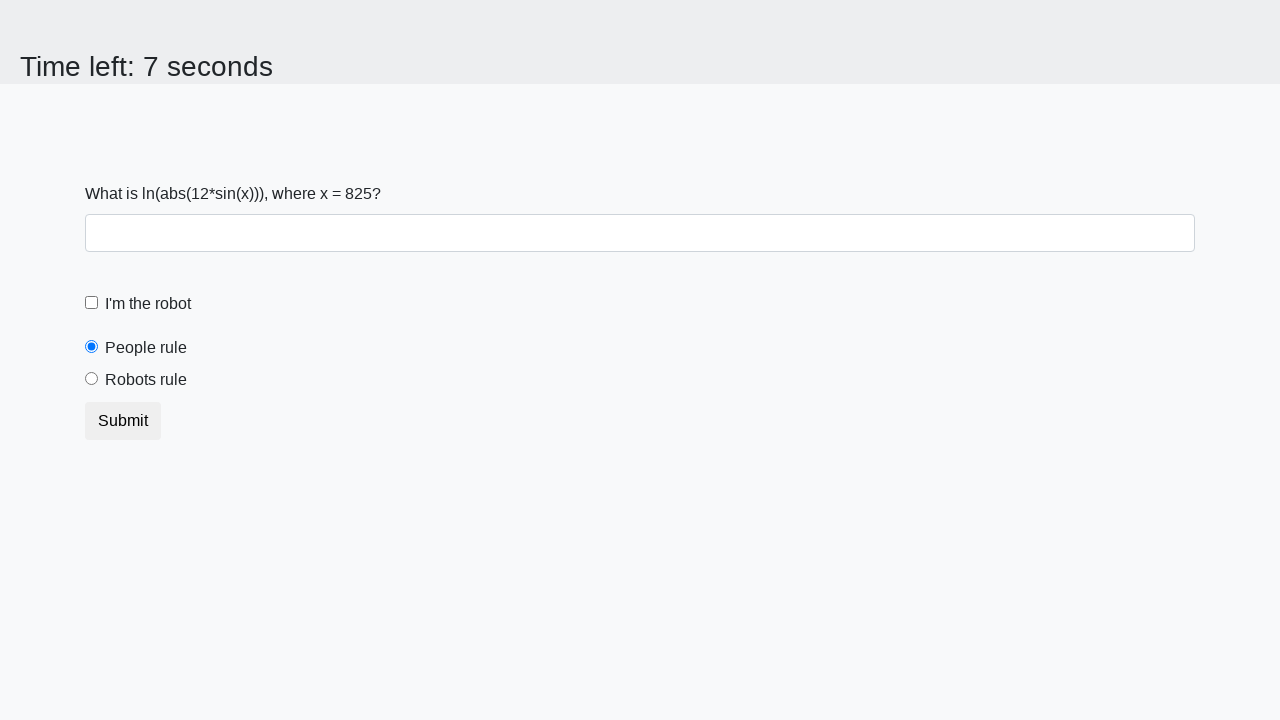